Tests a web form by filling a text input with "Selenium" and submitting it, then verifying the success message displays "Received!"

Starting URL: https://www.selenium.dev/selenium/web/web-form.html

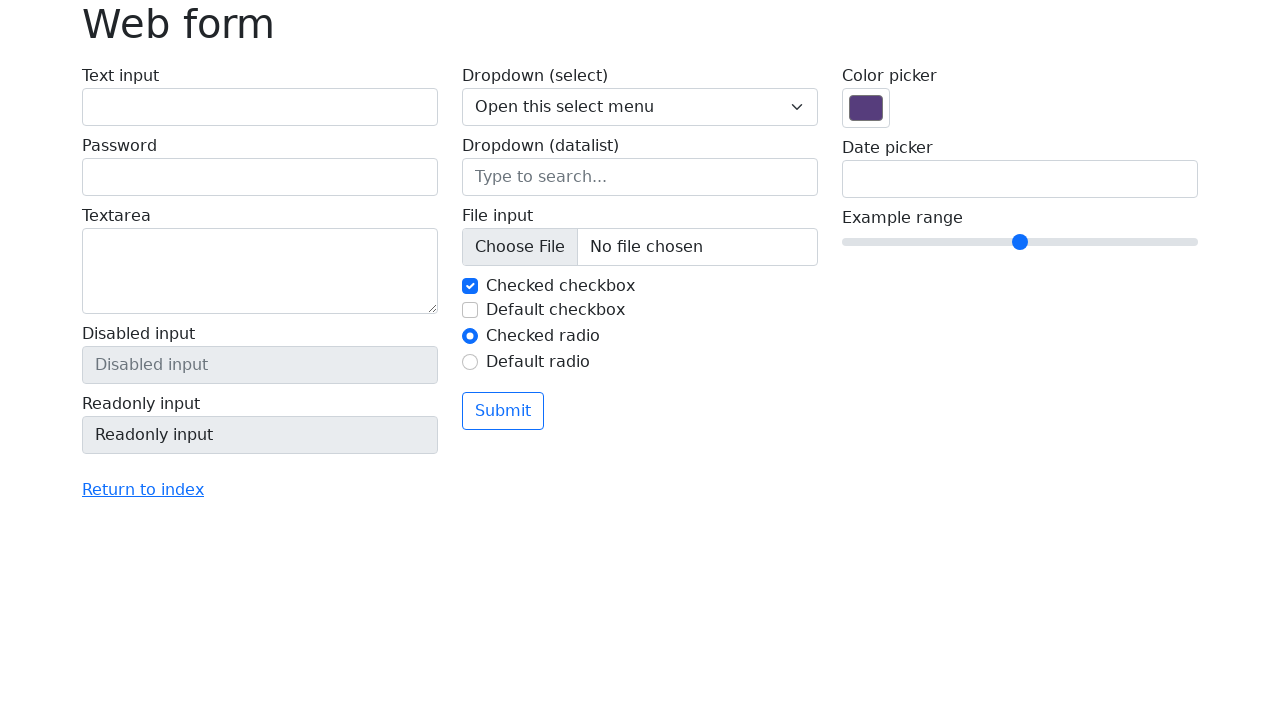

Verified page title is 'Web form'
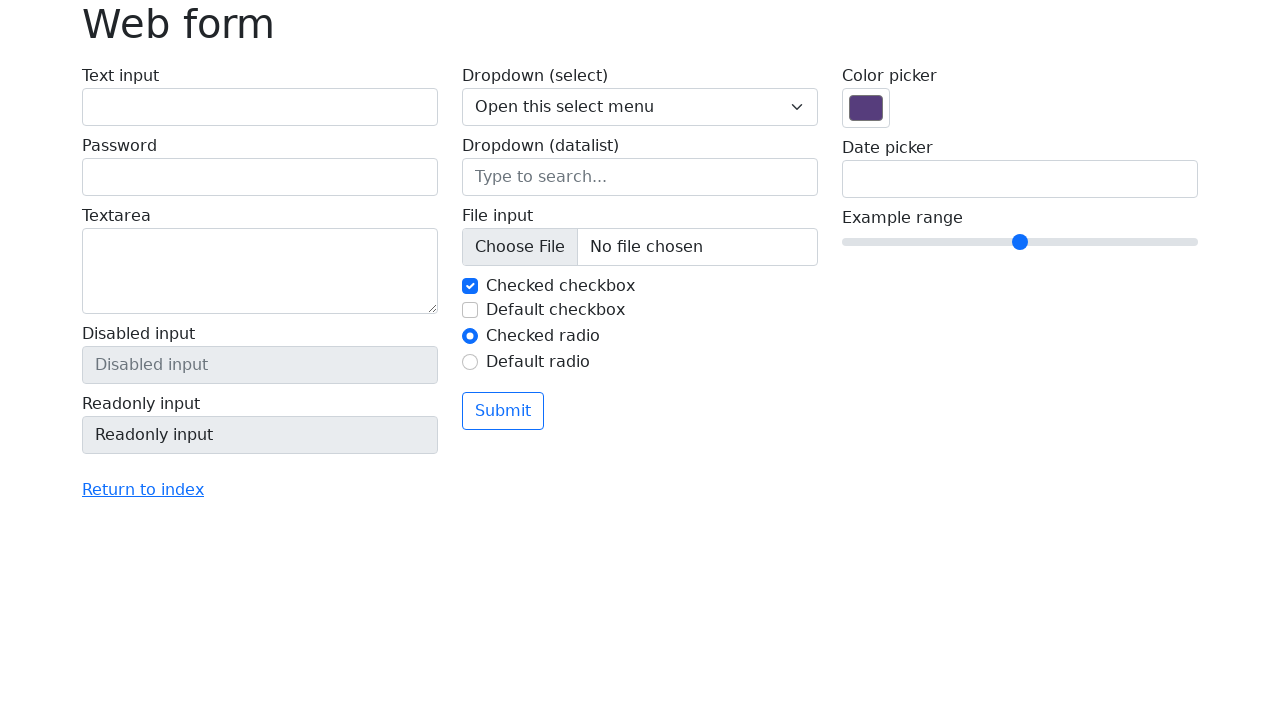

Filled text input with 'Selenium' on input[name='my-text']
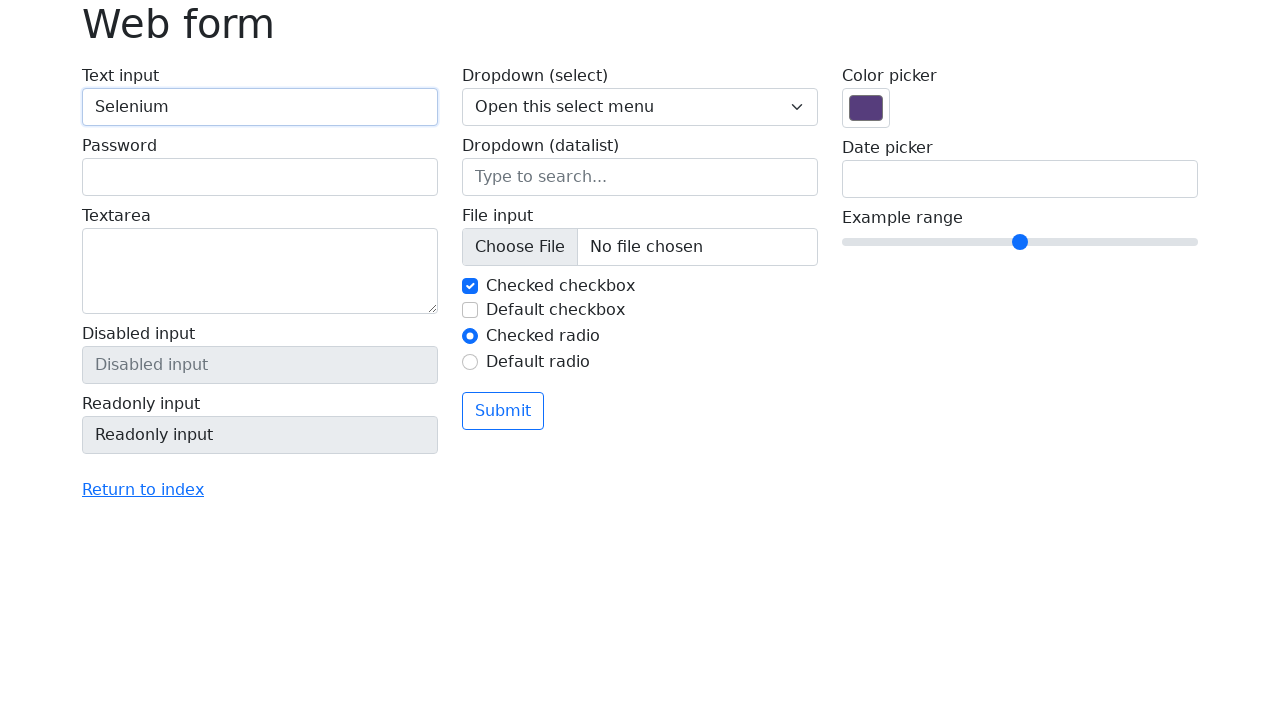

Clicked submit button at (503, 411) on button
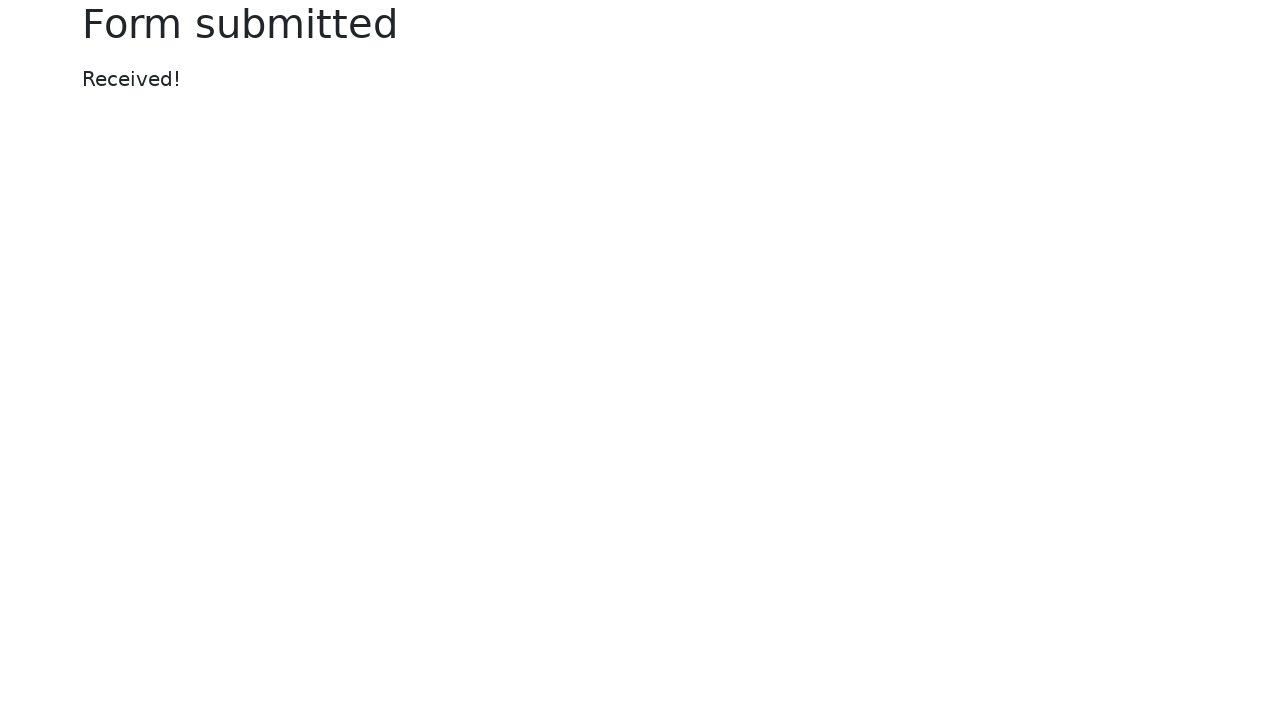

Success message element loaded
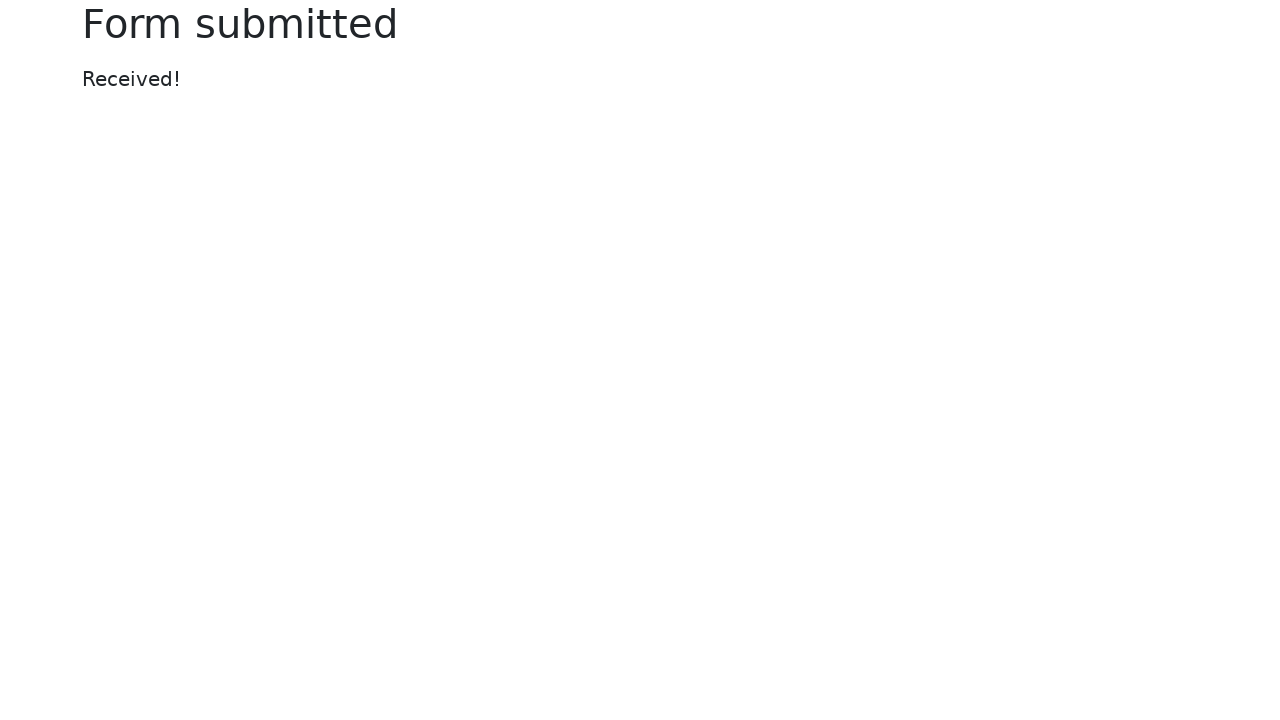

Retrieved success message text content
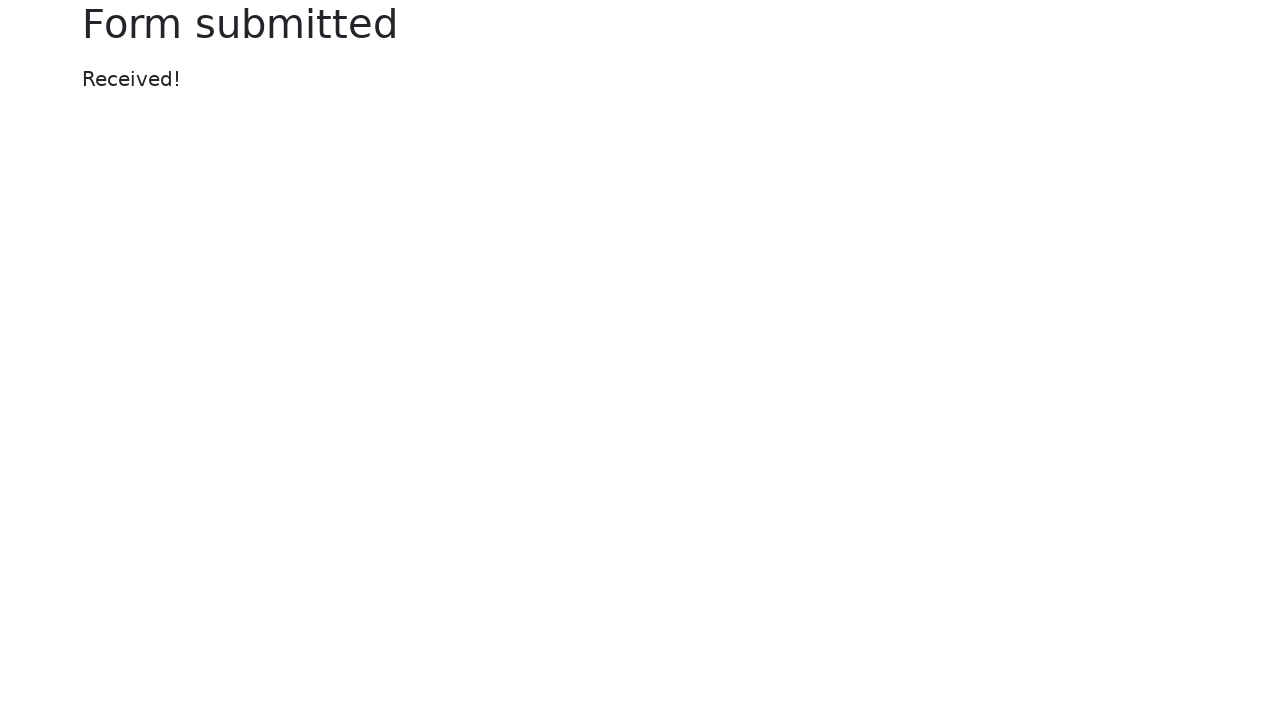

Verified success message displays 'Received!'
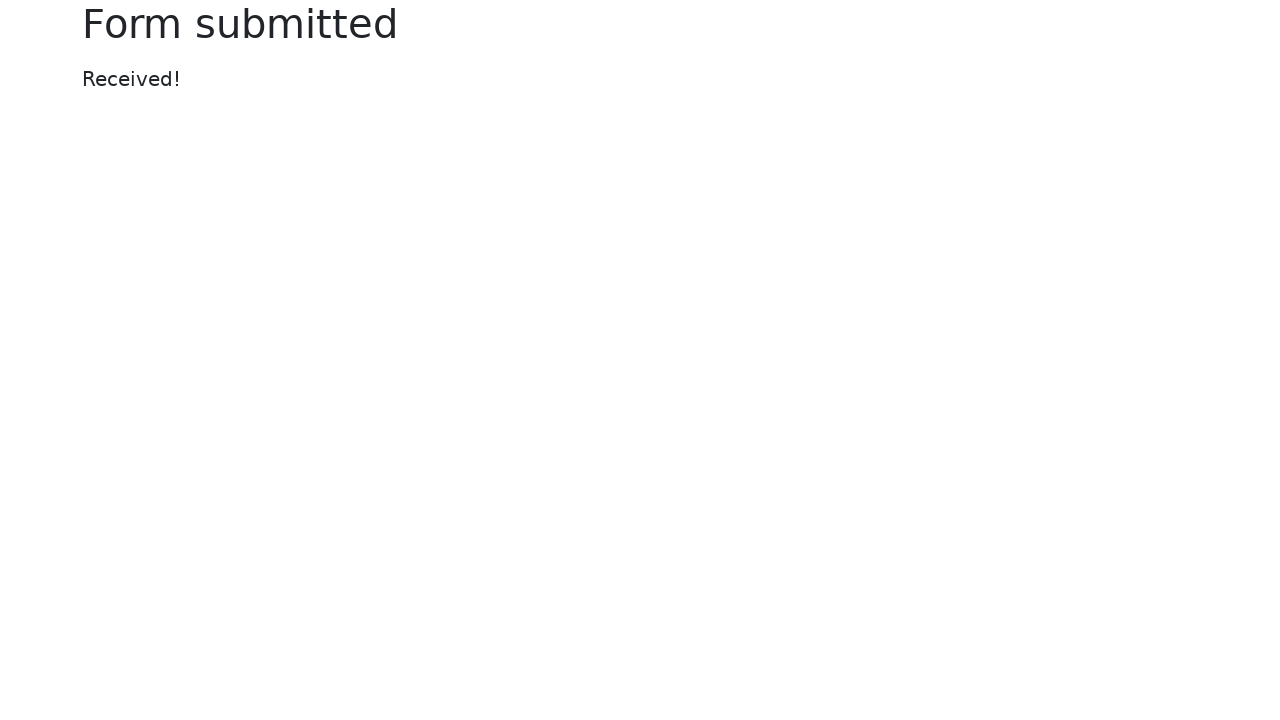

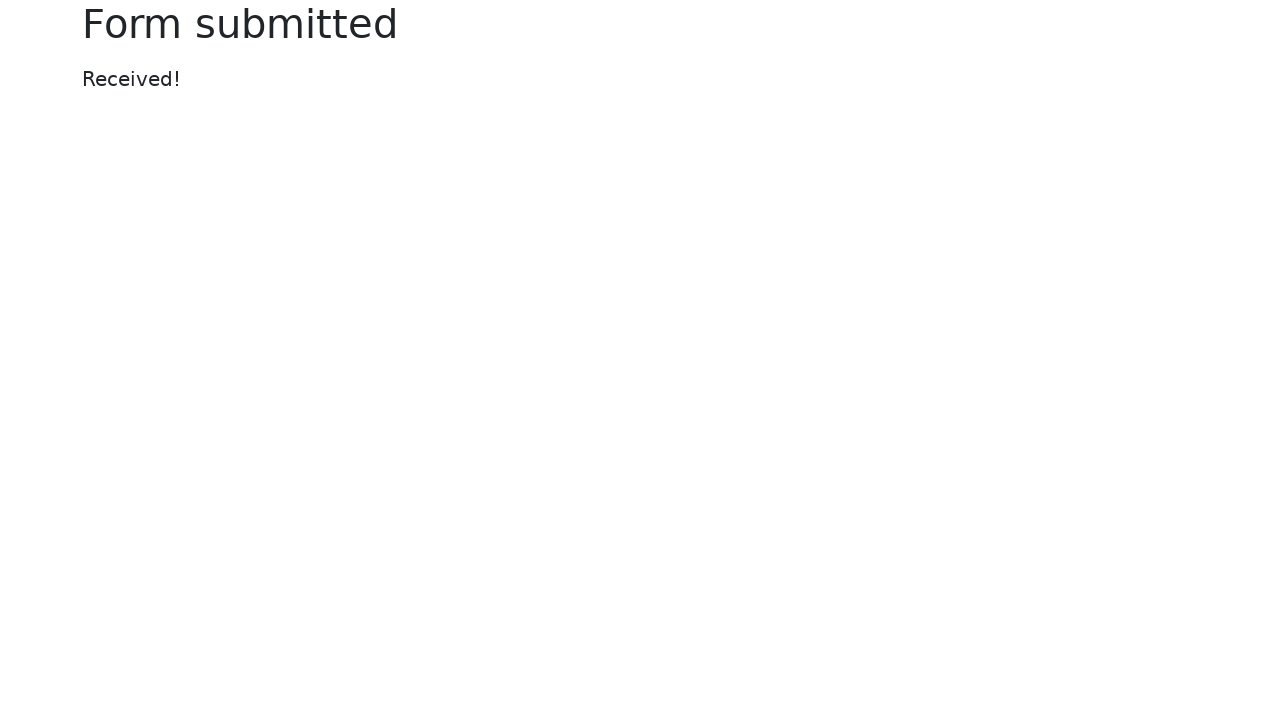